Tests dynamic content loading by clicking a start button and waiting for hidden content to become visible

Starting URL: https://the-internet.herokuapp.com/dynamic_loading/1

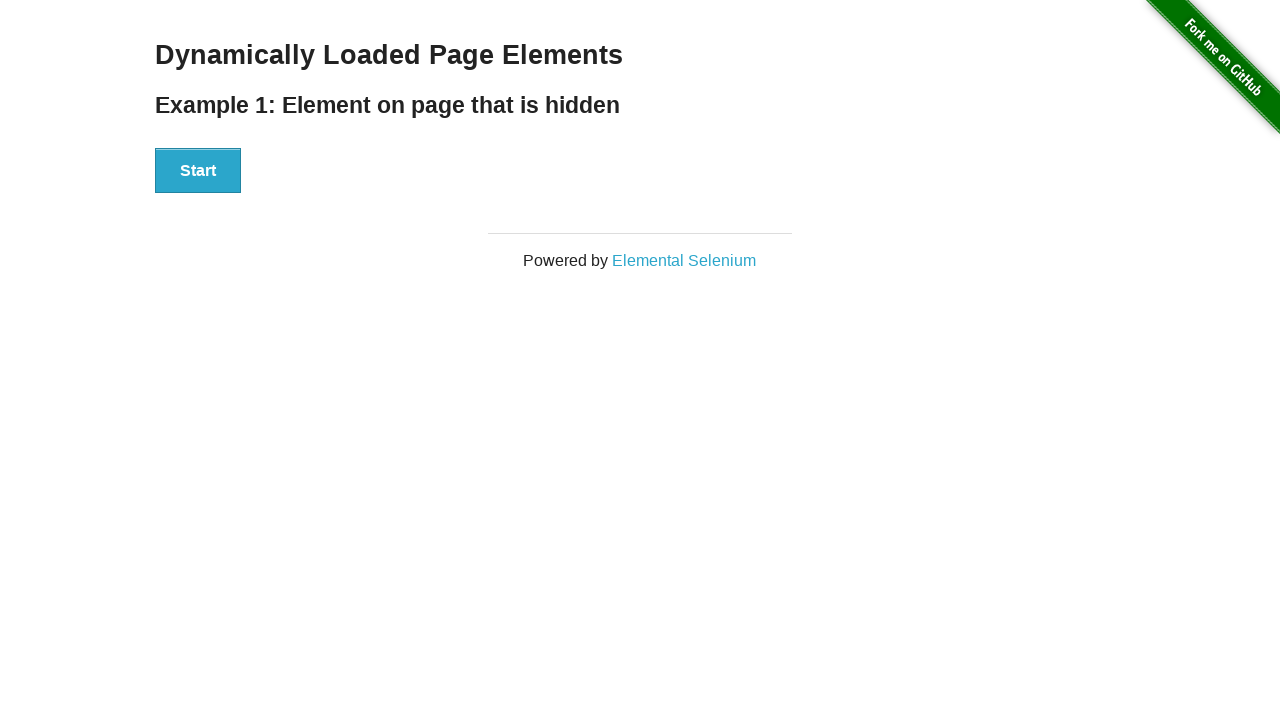

Clicked start button to trigger dynamic content loading at (198, 171) on #start button
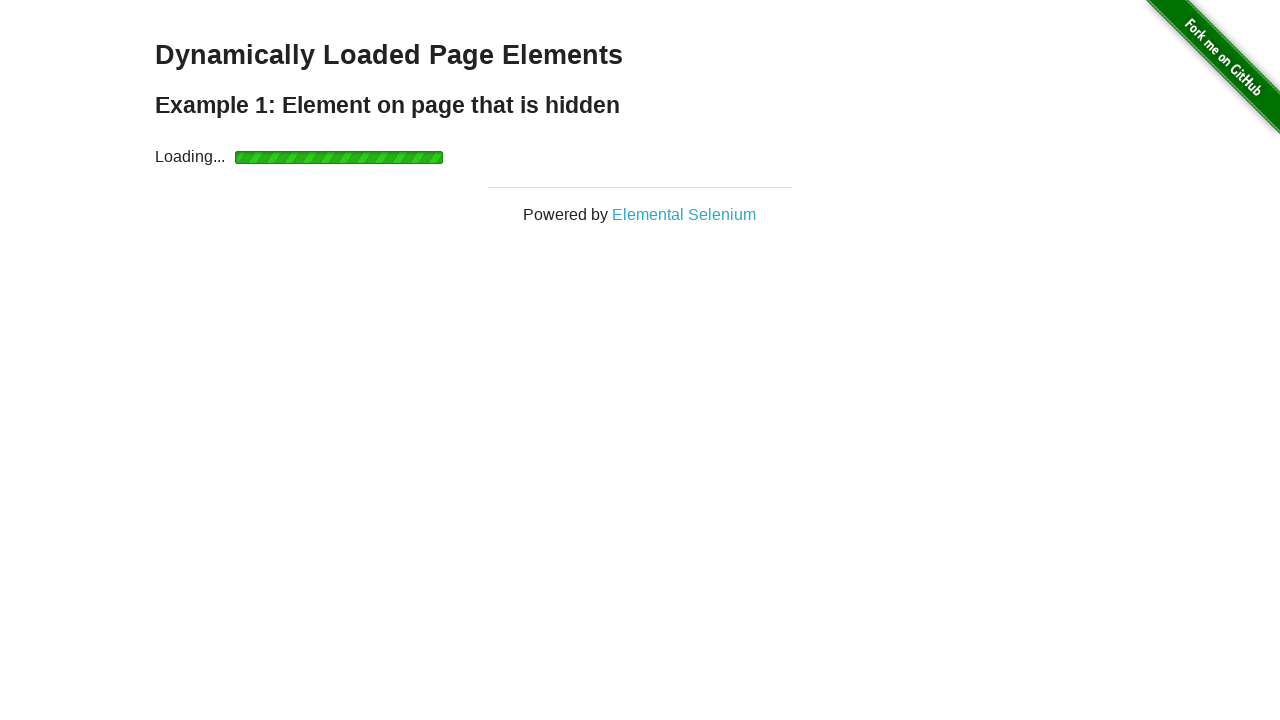

Waited for finish element to become visible
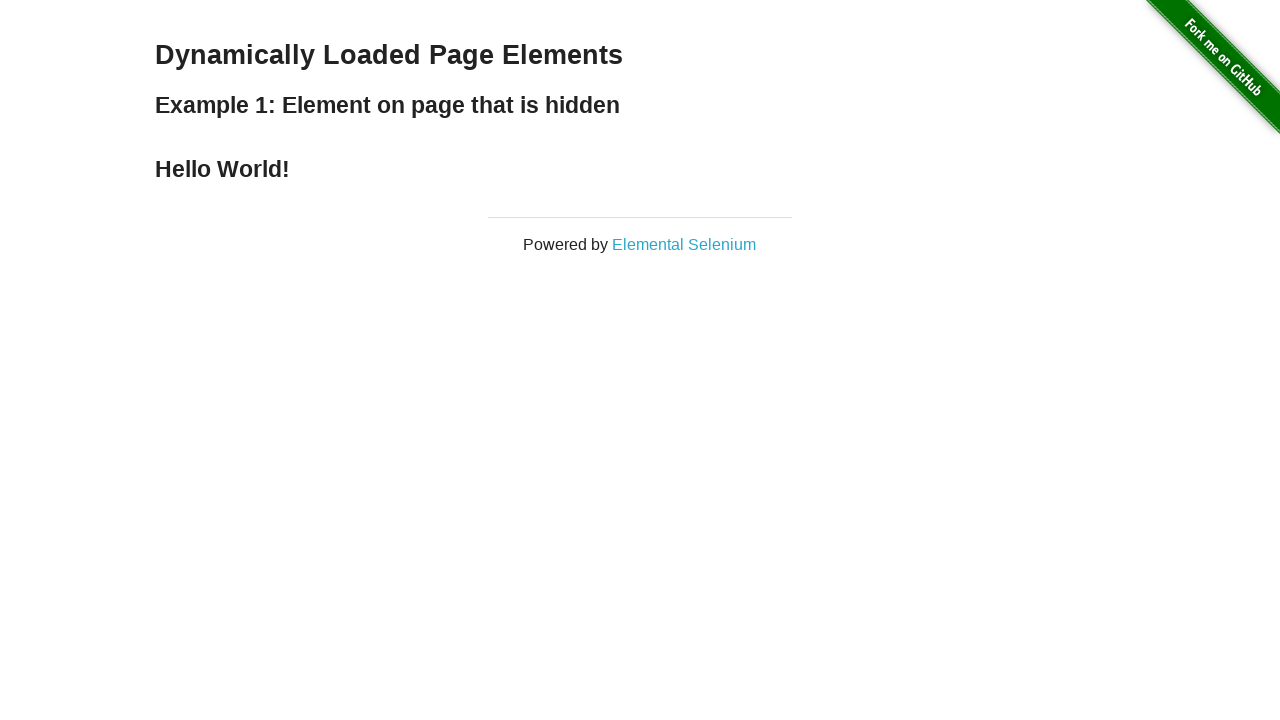

Retrieved text content from finish element
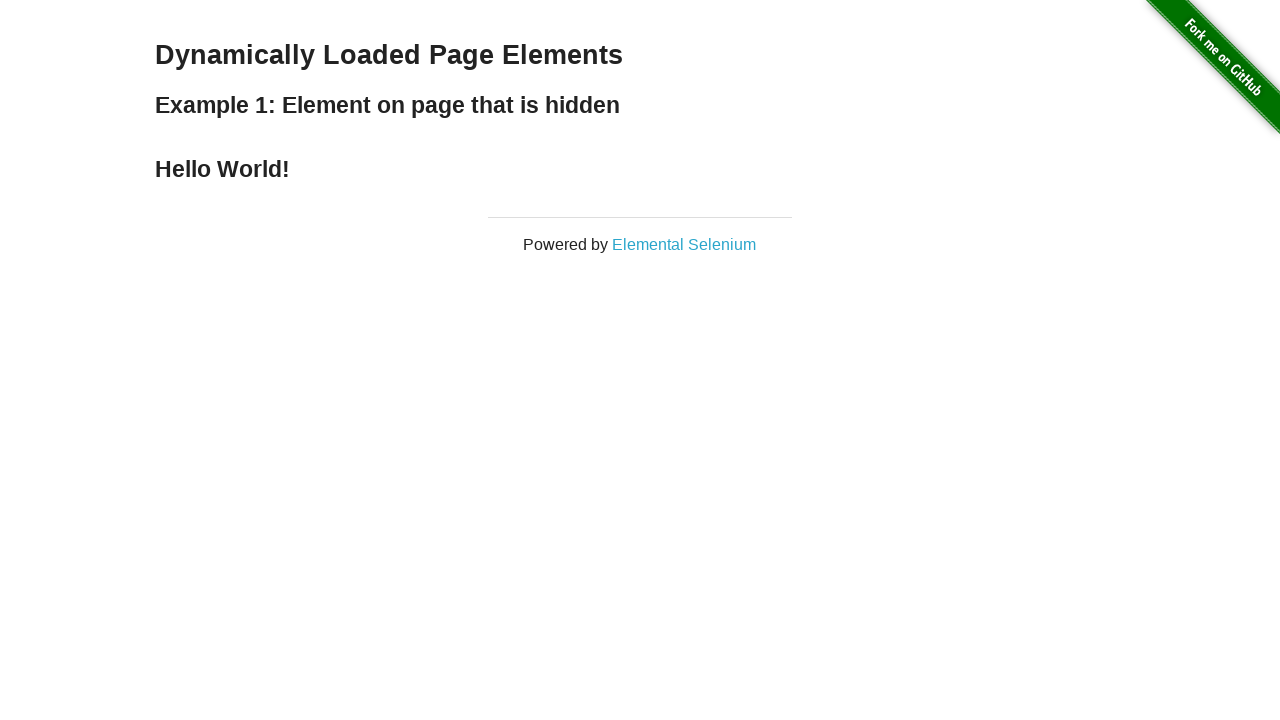

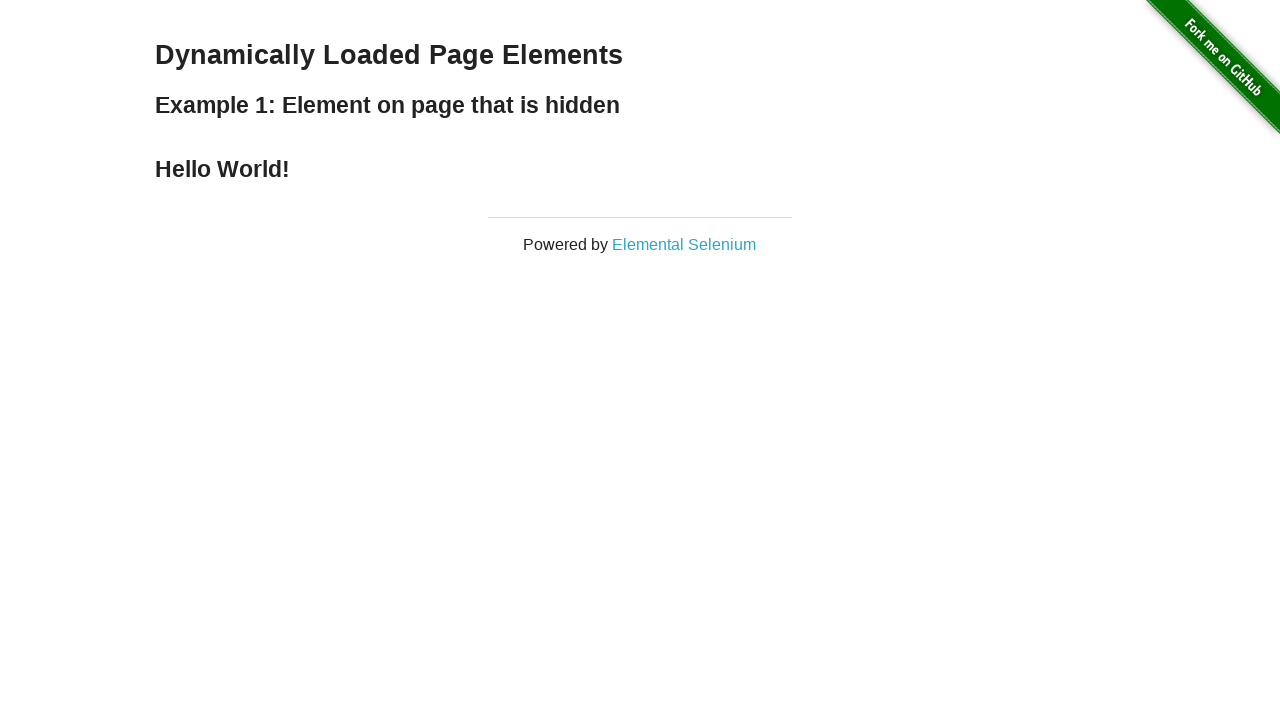